Tests multiple window handling by clicking a link that opens a new window, switching to the new window, and verifying the page titles of both windows.

Starting URL: https://practice.cydeo.com/windows

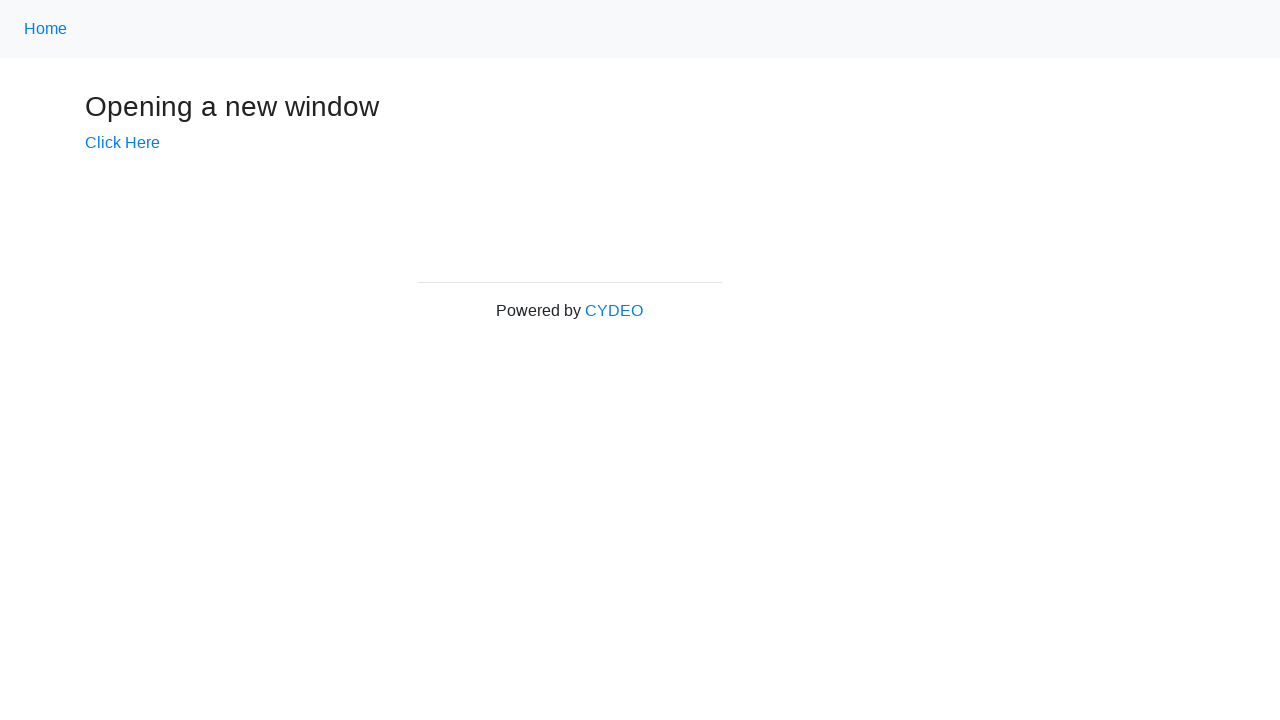

Verified initial page title is 'Windows'
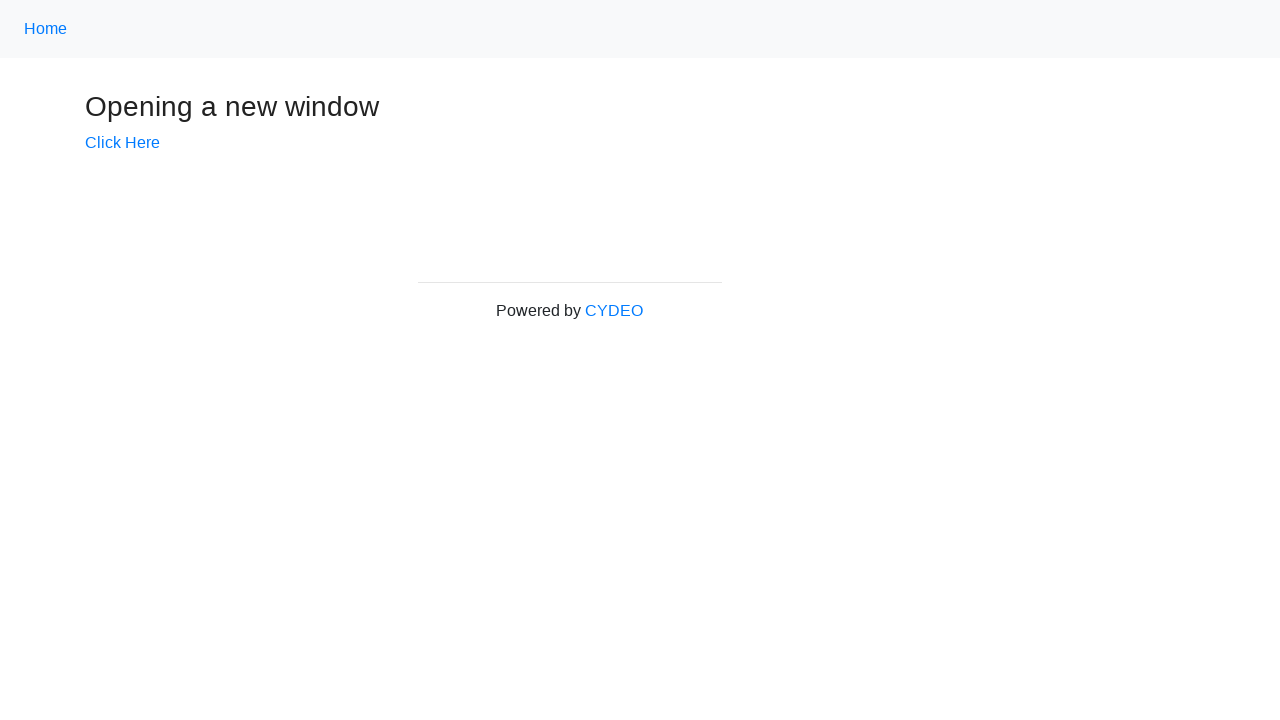

Clicked 'Click Here' link to open new window at (122, 143) on text=Click Here
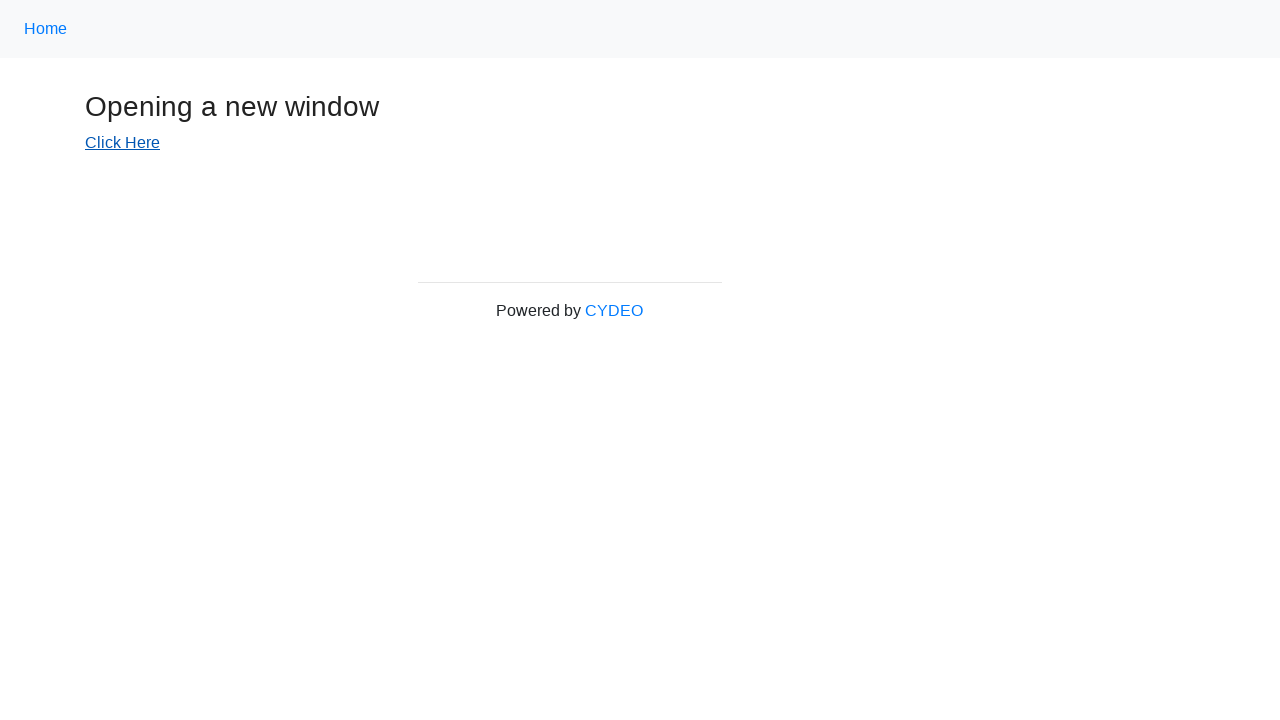

Captured reference to new window
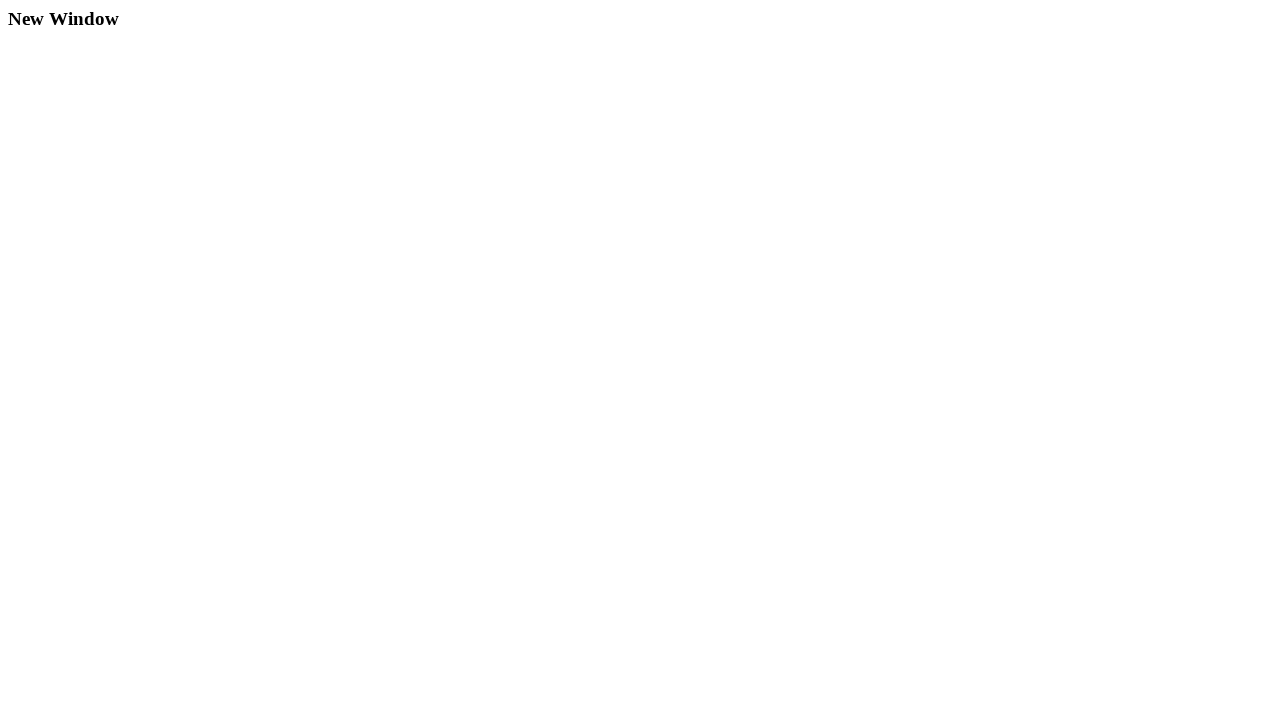

New window fully loaded
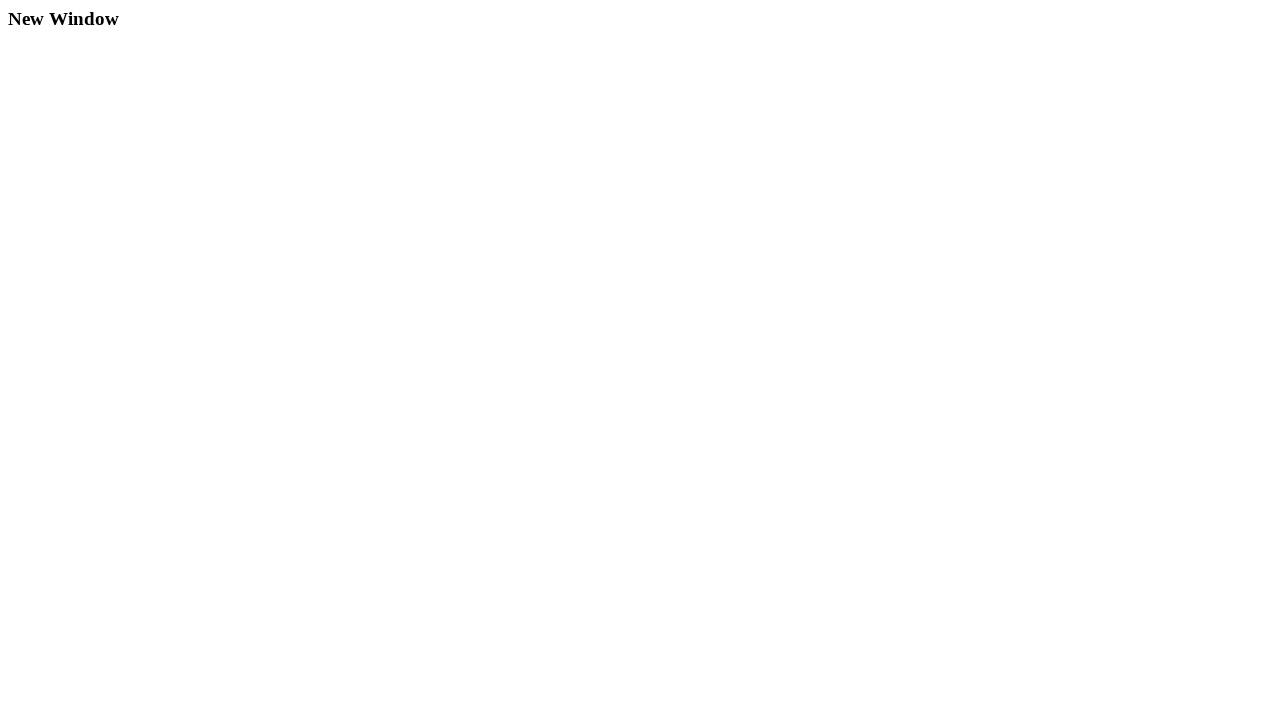

Verified new window title is 'New Window'
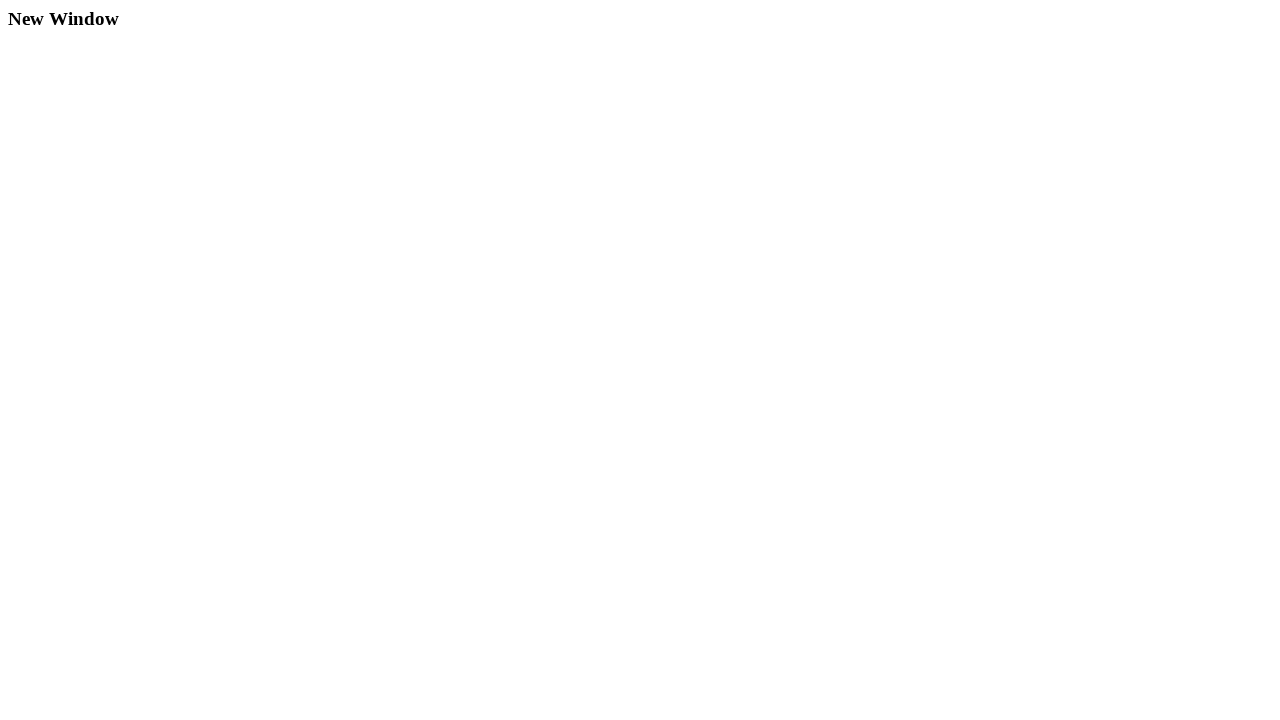

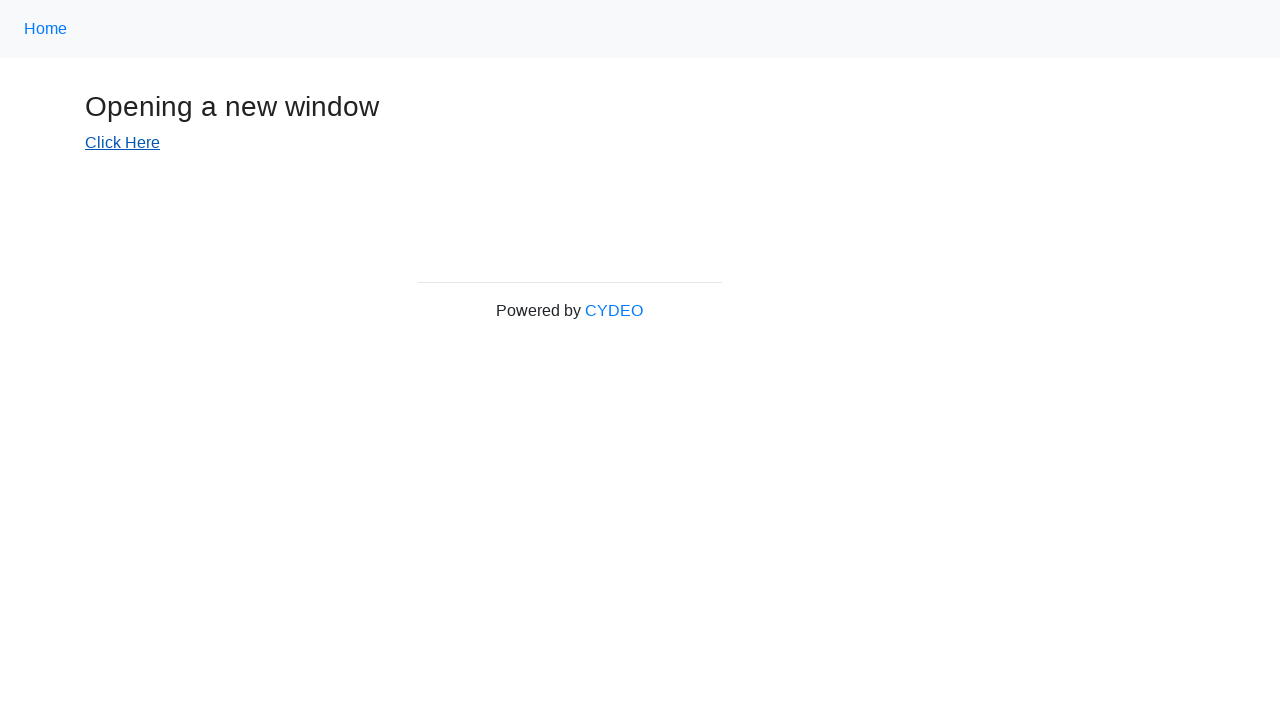